Tests hover functionality by hovering over the Products menu link and clicking on the Automate option, then verifies the URL contains "automate".

Starting URL: https://www.browserstack.com/

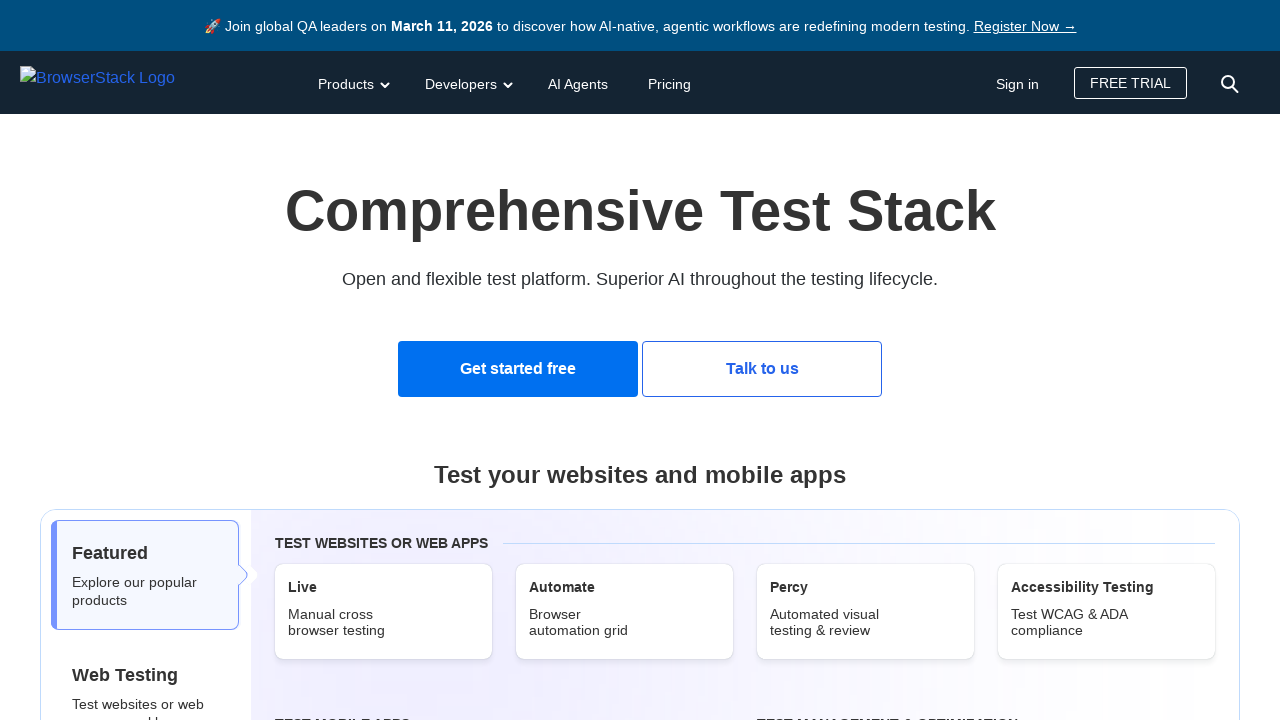

Hovered over Products menu link to reveal dropdown at (352, 82) on #products-dd-toggle
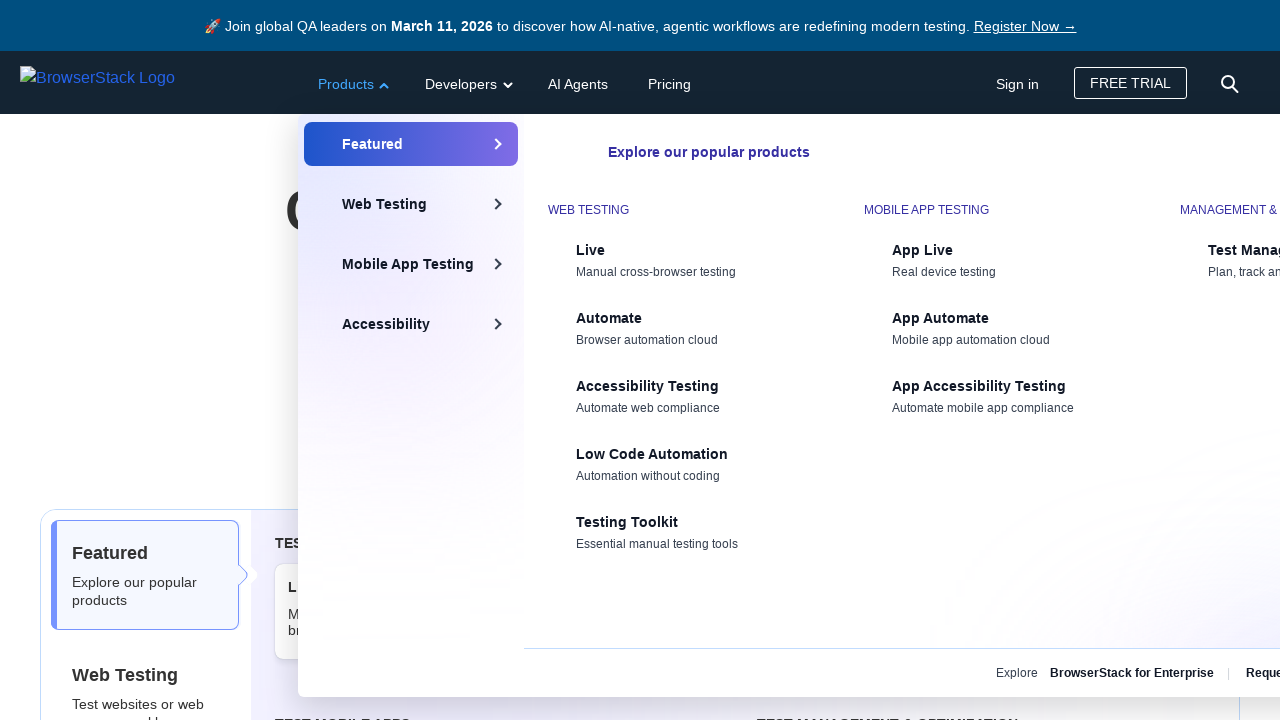

Clicked on Automate option from Products dropdown menu at (696, 318) on xpath=//div[@id='products-dd-tabpanel-1-inner-1']//span[.='Automate']
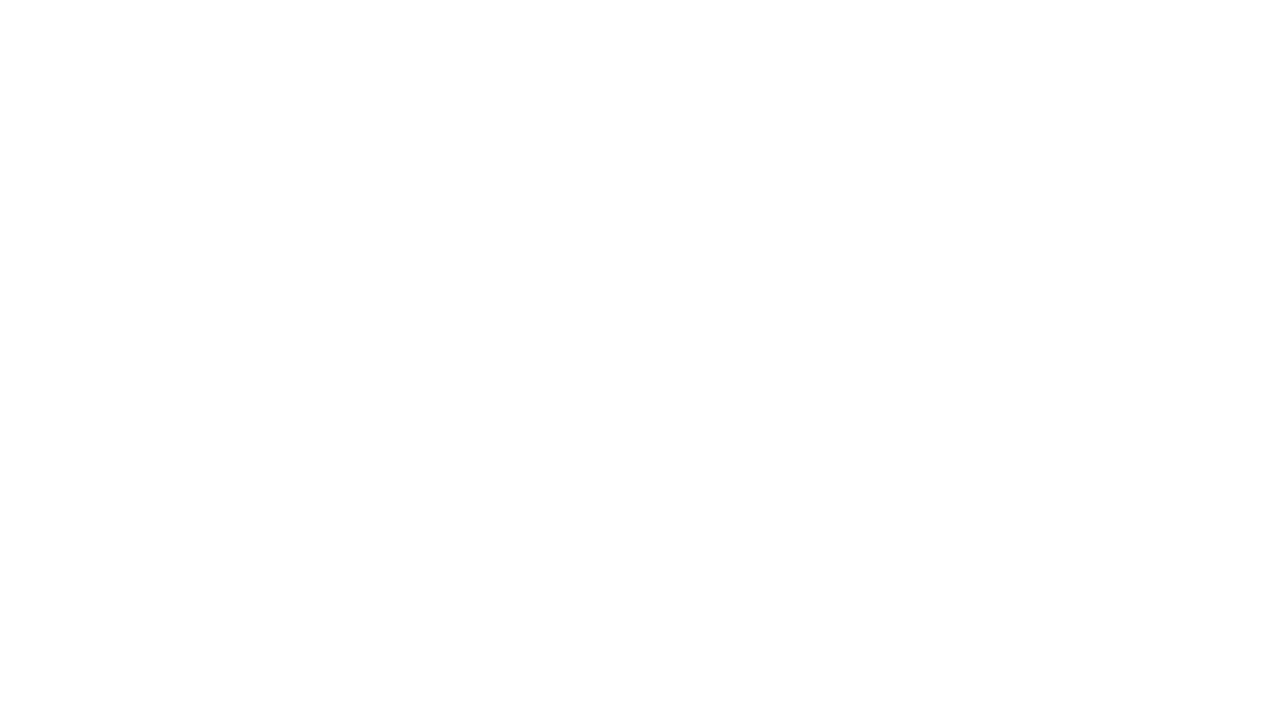

Verified page URL contains 'automate'
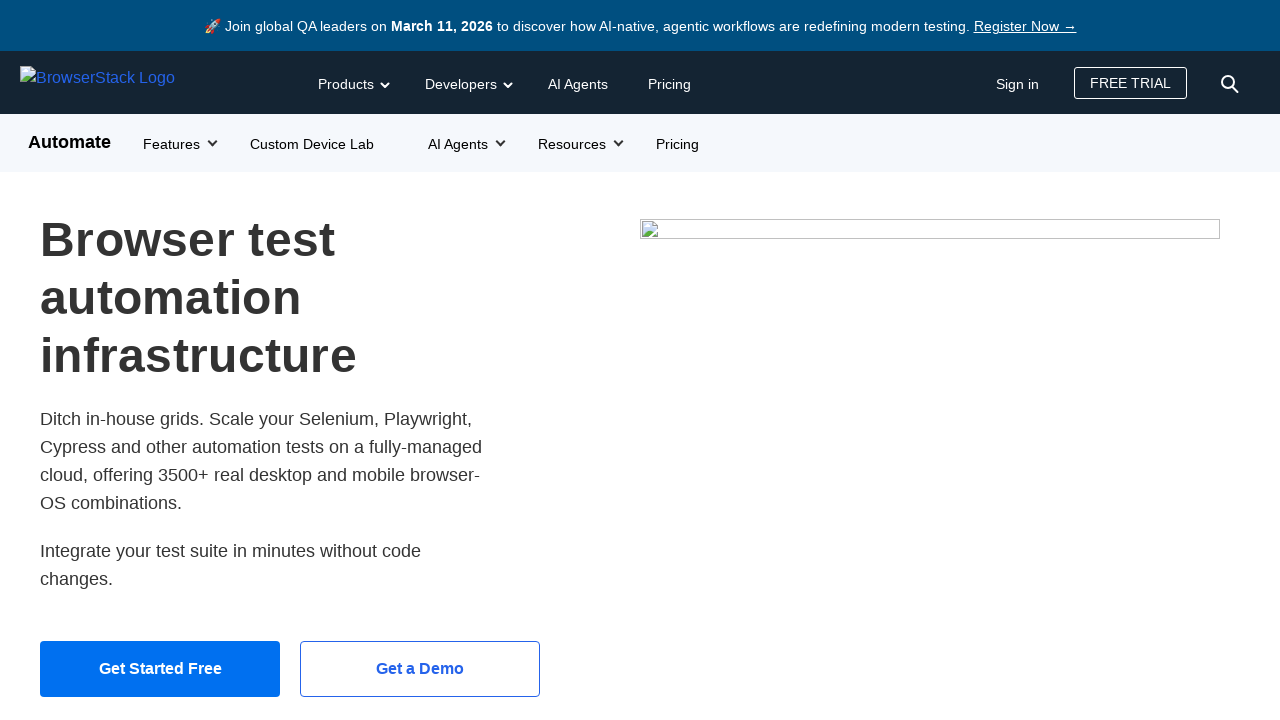

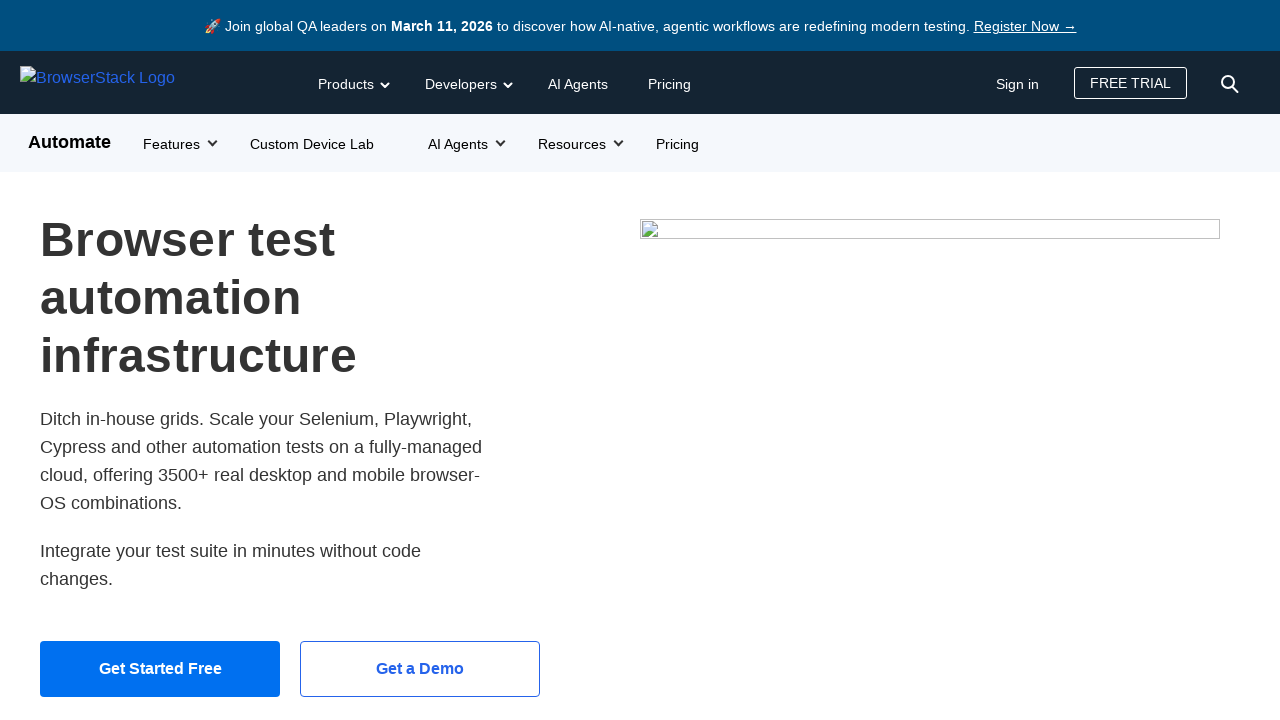